Clicks the second button to trigger a confirmation dialog, dismisses it, and verifies the result message appears

Starting URL: https://the-internet.herokuapp.com/javascript_alerts

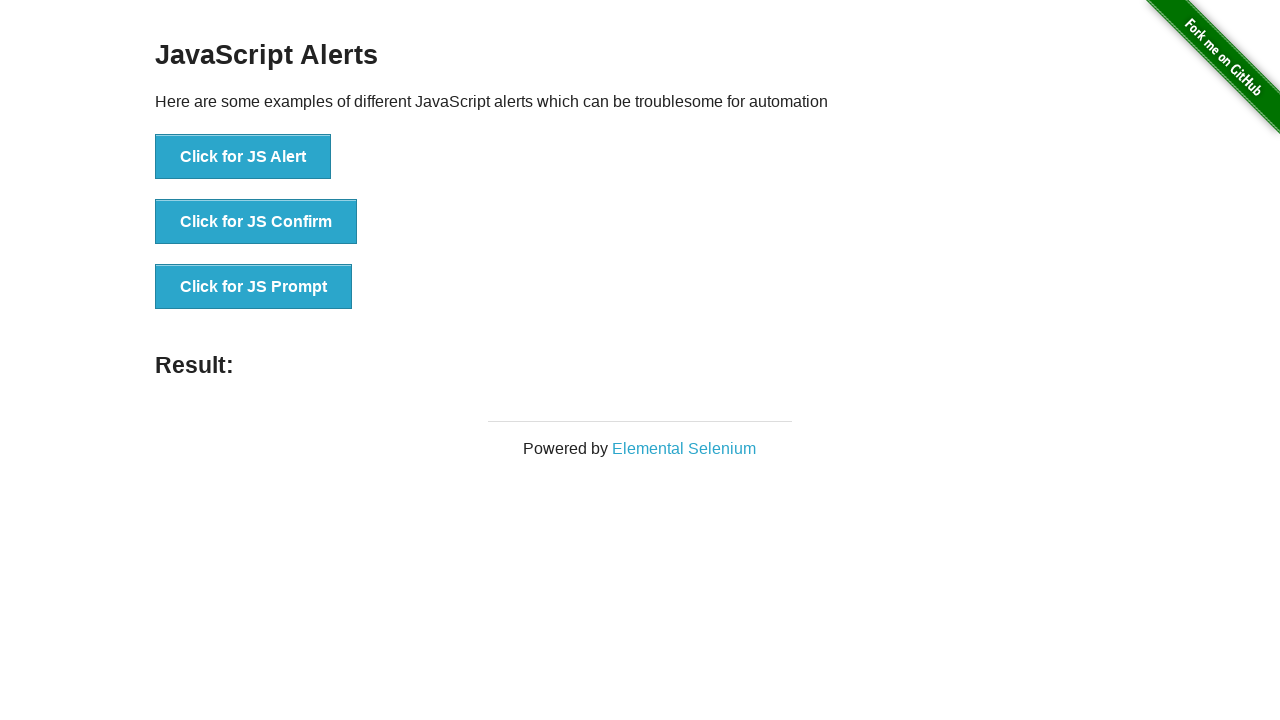

Clicked second button to trigger confirmation dialog at (256, 222) on #content > div > ul > li:nth-child(2) > button
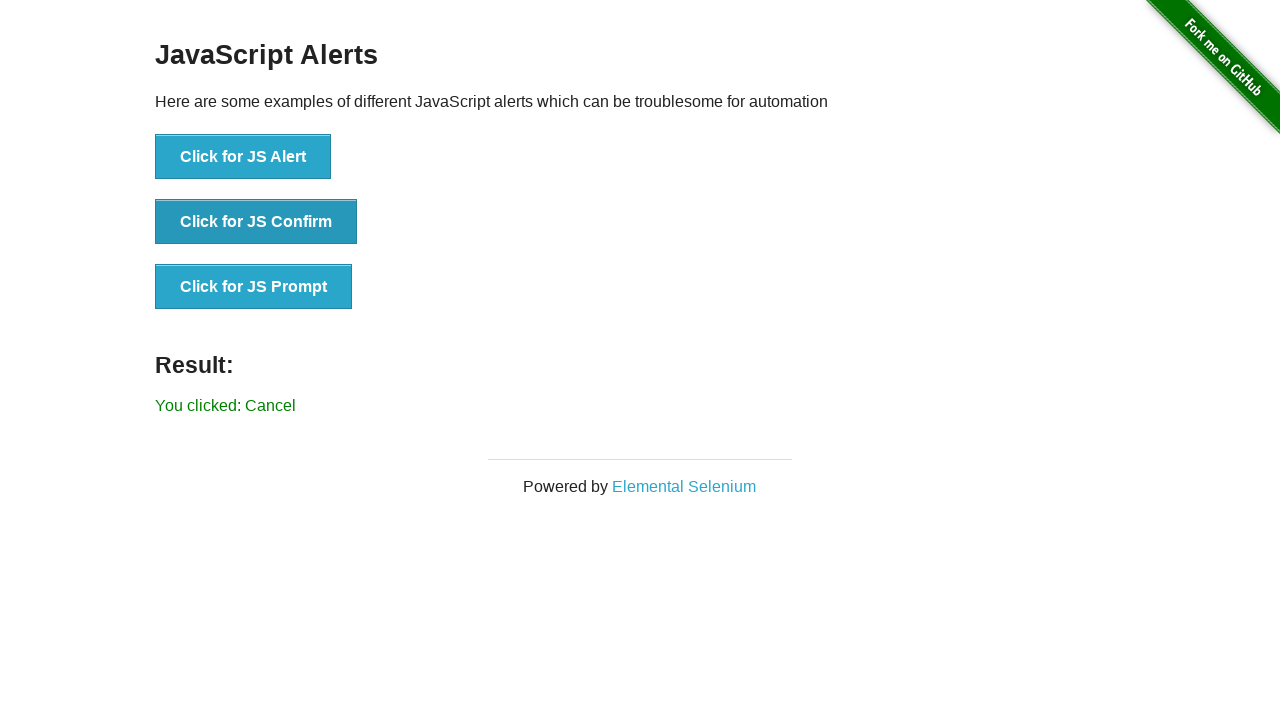

Set up dialog handler to dismiss confirmation alert
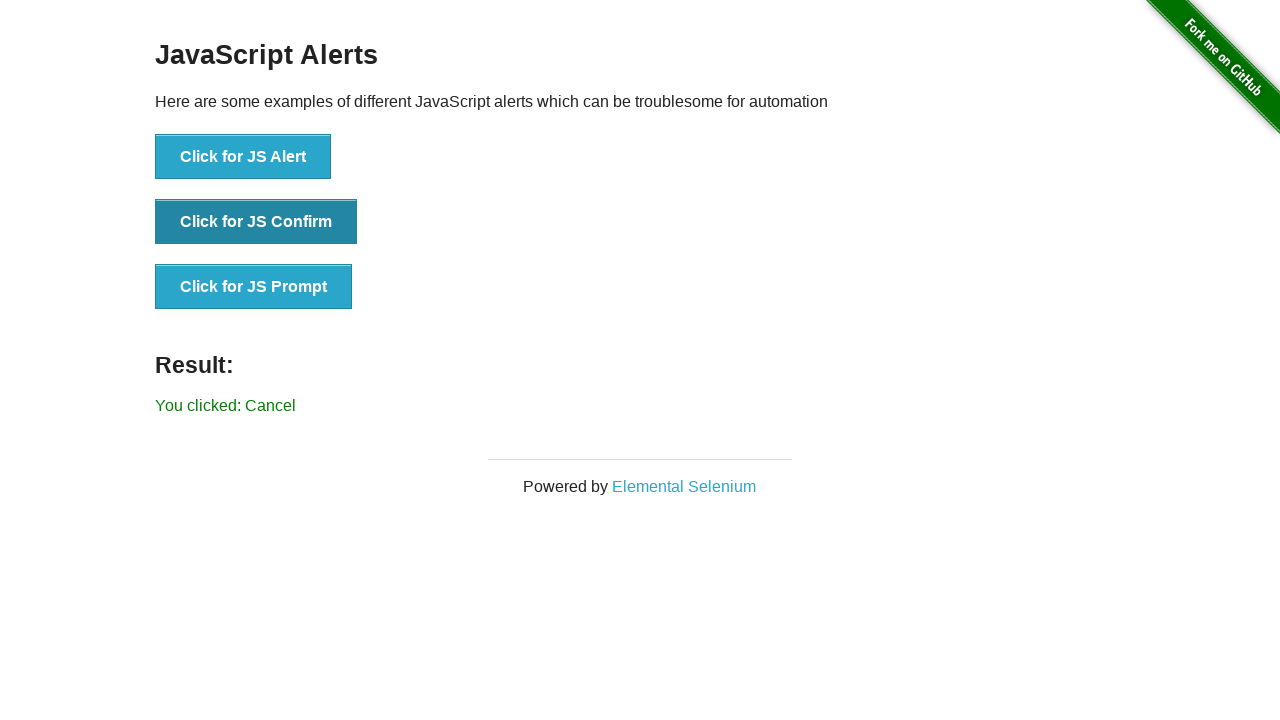

Result message appeared after dismissing confirmation dialog
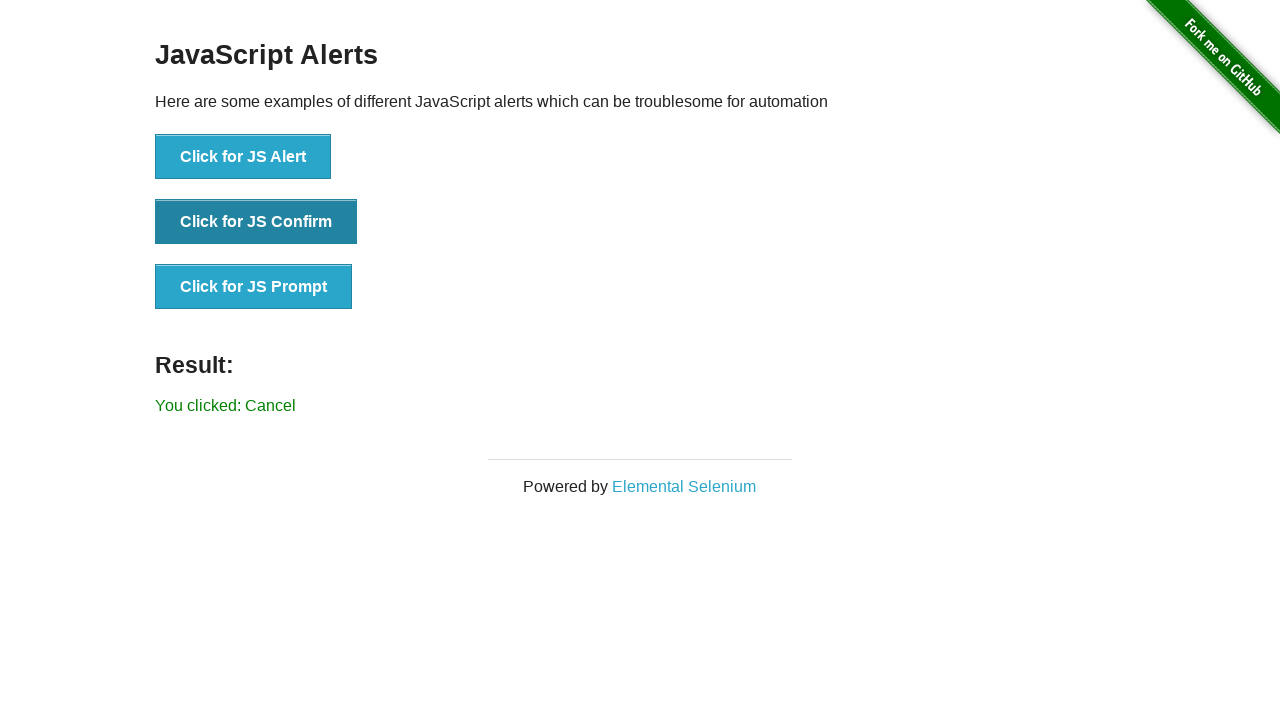

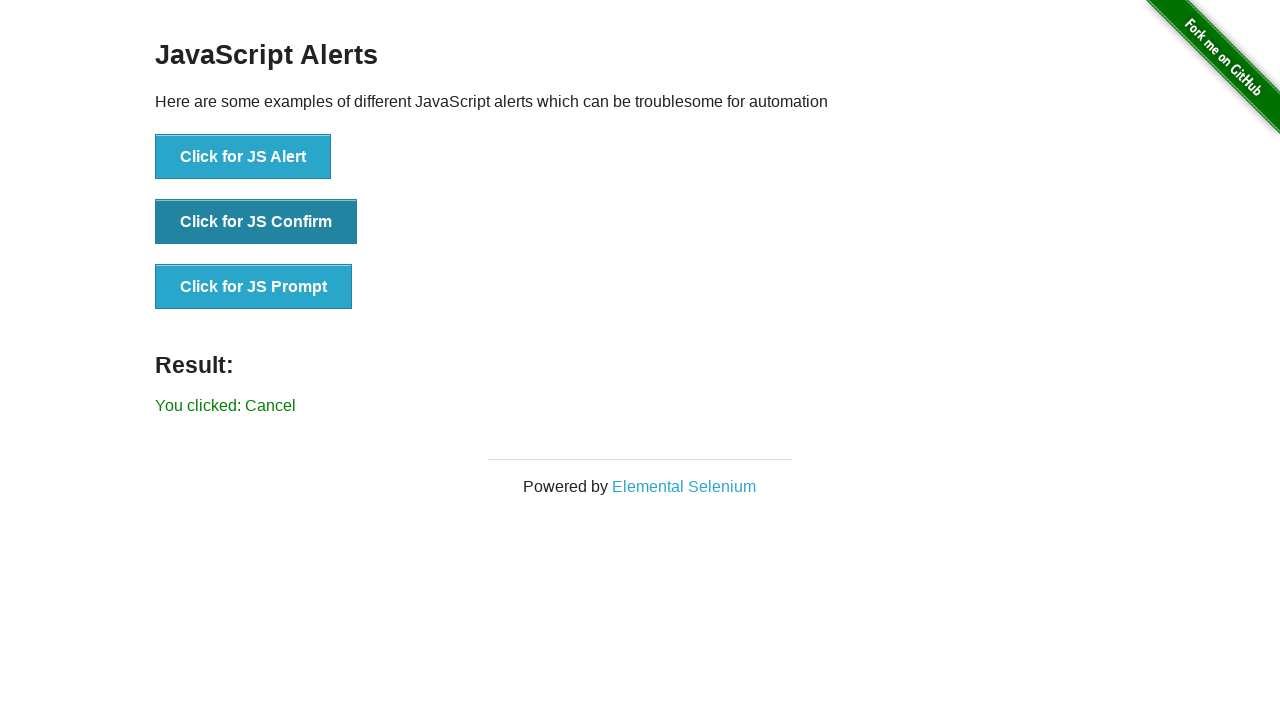